Solves a mathematical captcha by calculating a value from an element's text, filling the answer, selecting checkboxes and radio buttons, then submitting the form

Starting URL: http://suninjuly.github.io/math.html

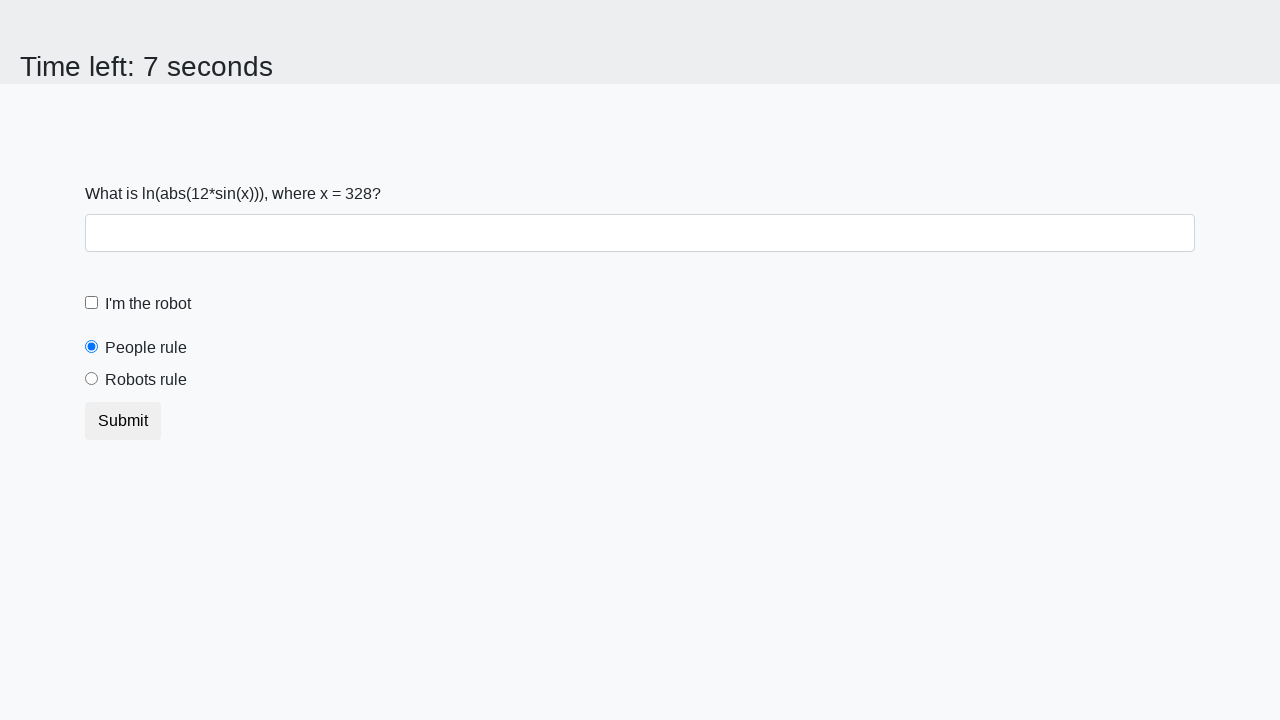

Located the input value element
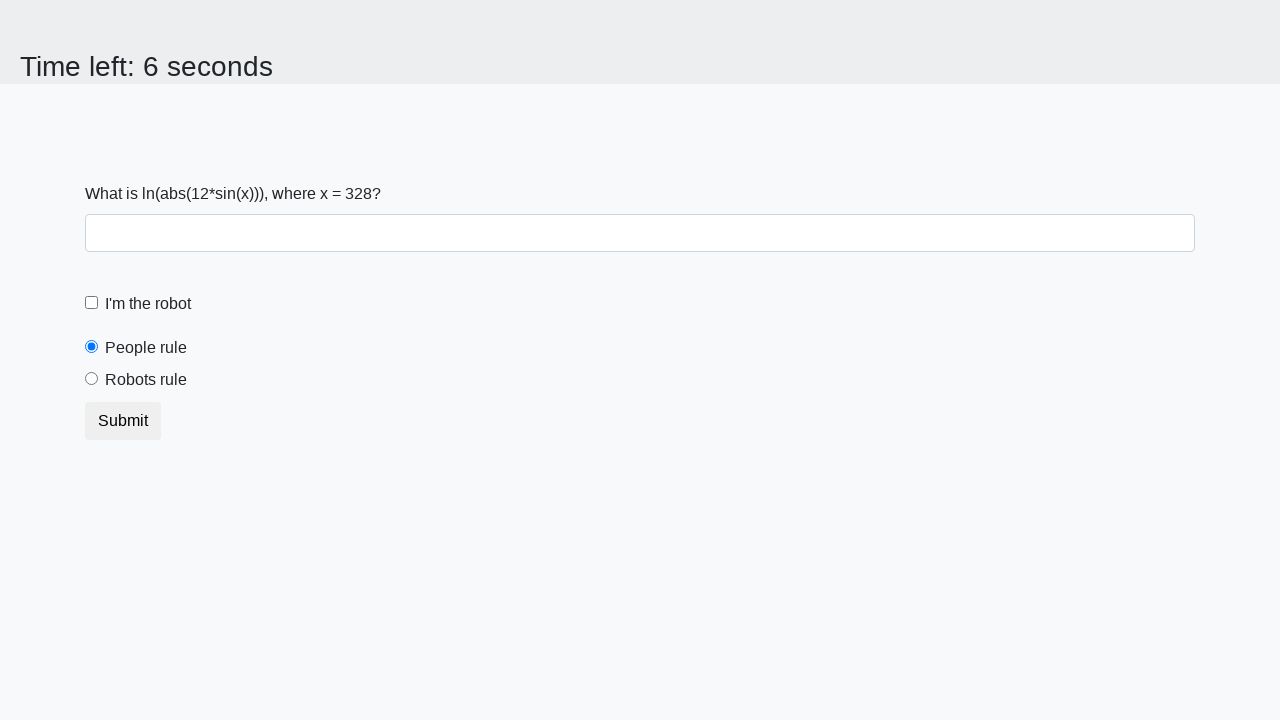

Extracted input value from element: 328
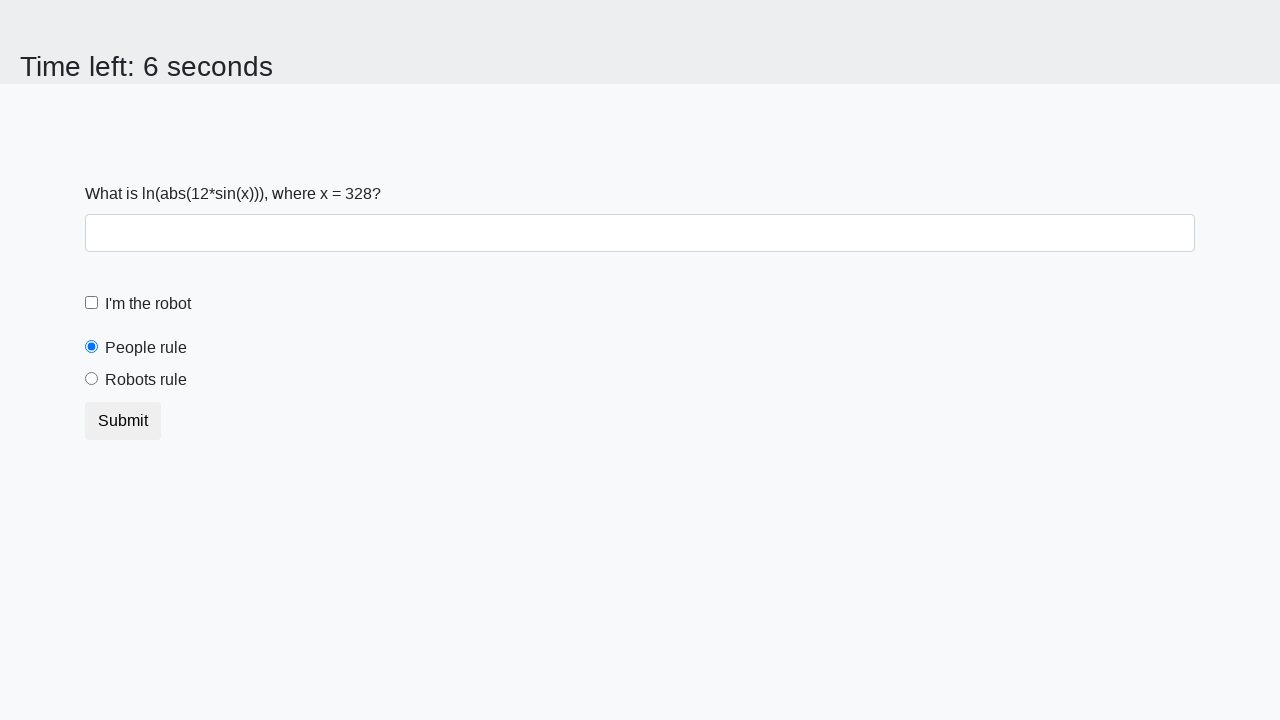

Calculated mathematical captcha answer: 2.4403116446414224
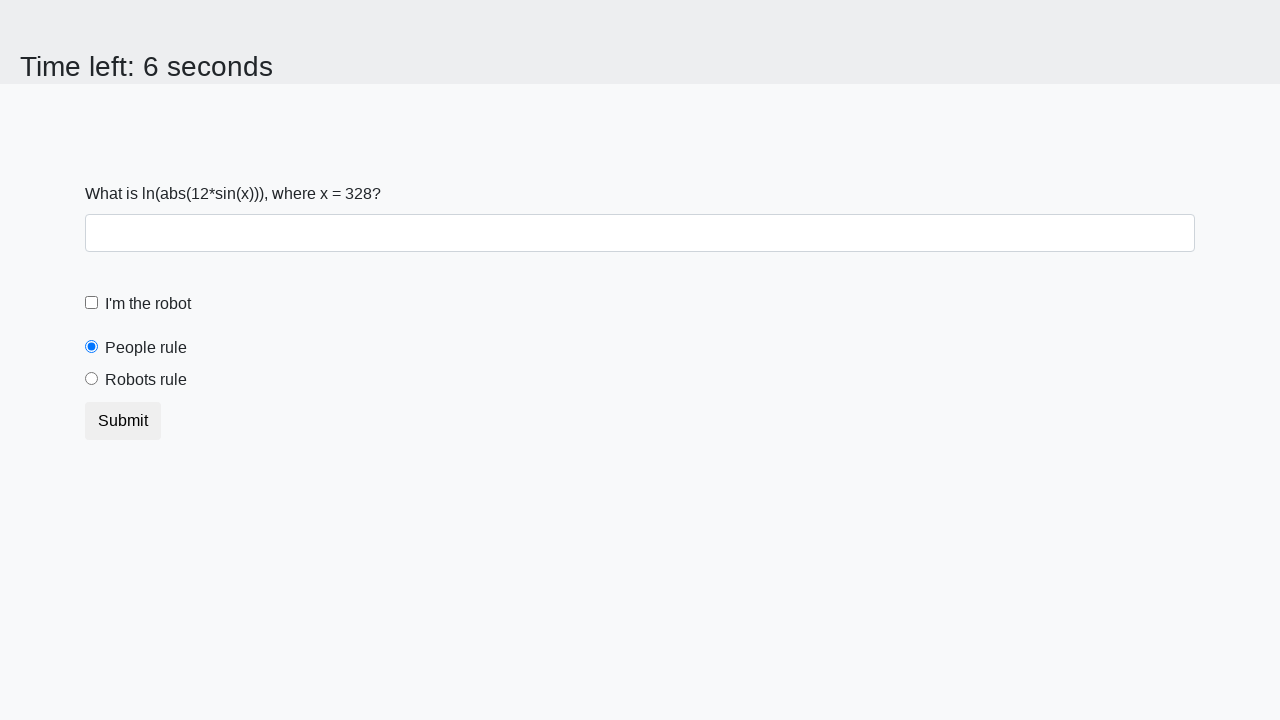

Filled answer field with calculated value: 2.4403116446414224 on #answer
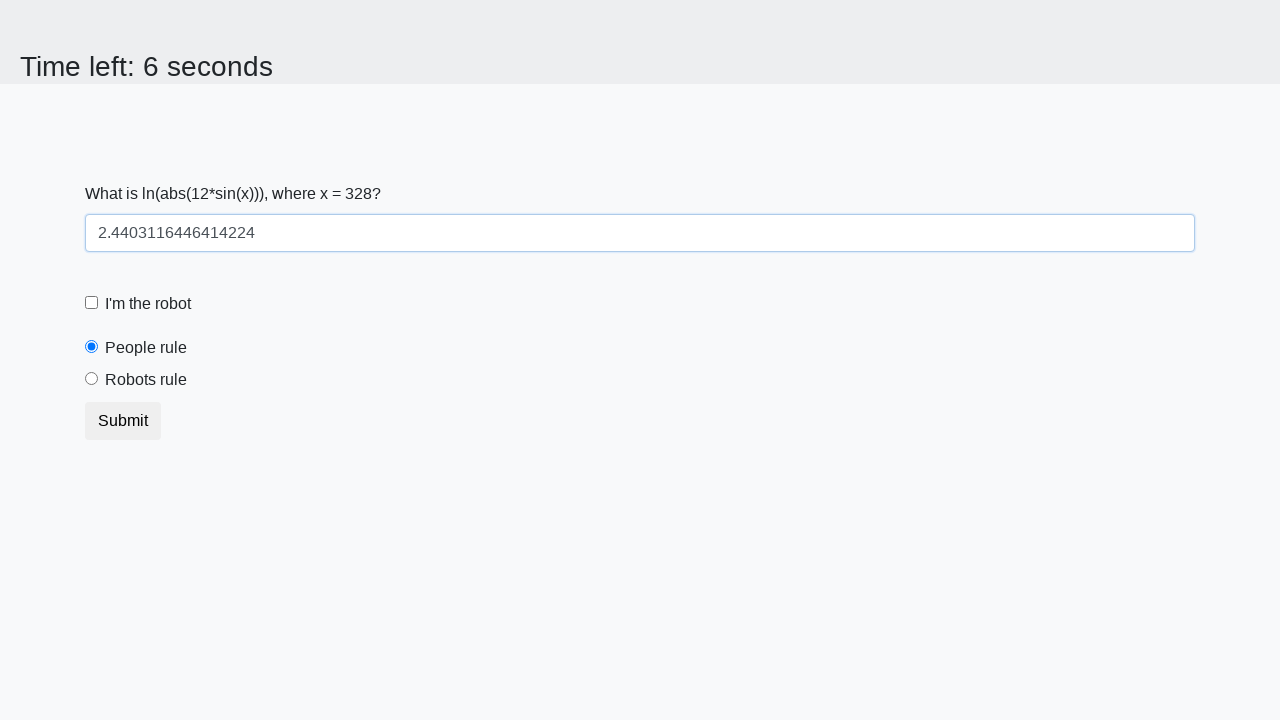

Clicked the 'I am a robot' checkbox at (92, 303) on #robotCheckbox
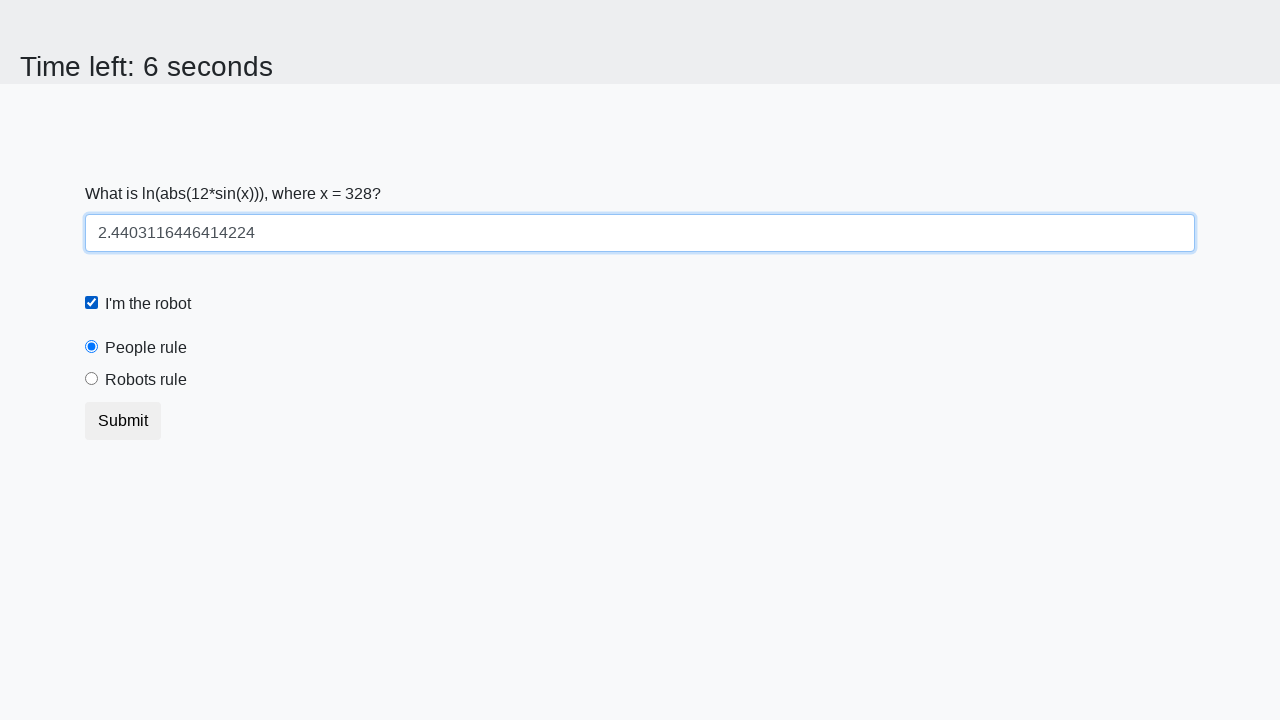

Selected the 'Robots Rule' radio button at (92, 379) on #robotsRule
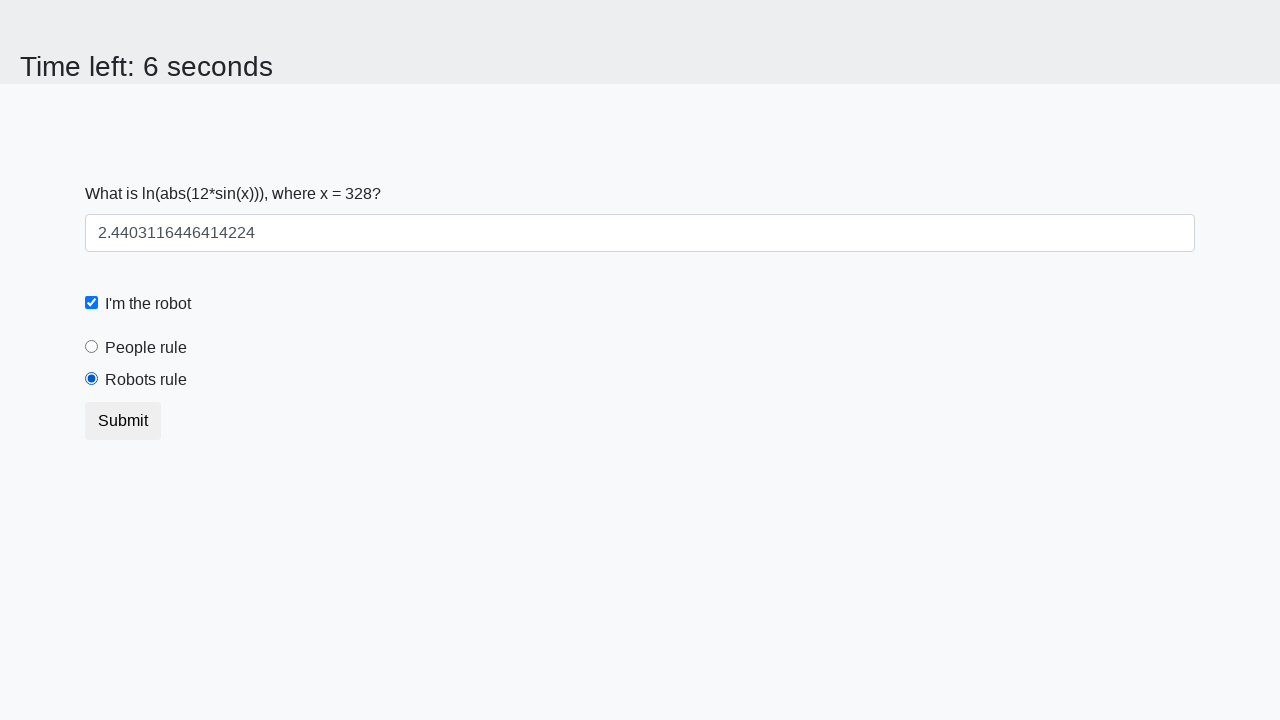

Clicked the submit button to complete the form at (123, 421) on button.btn
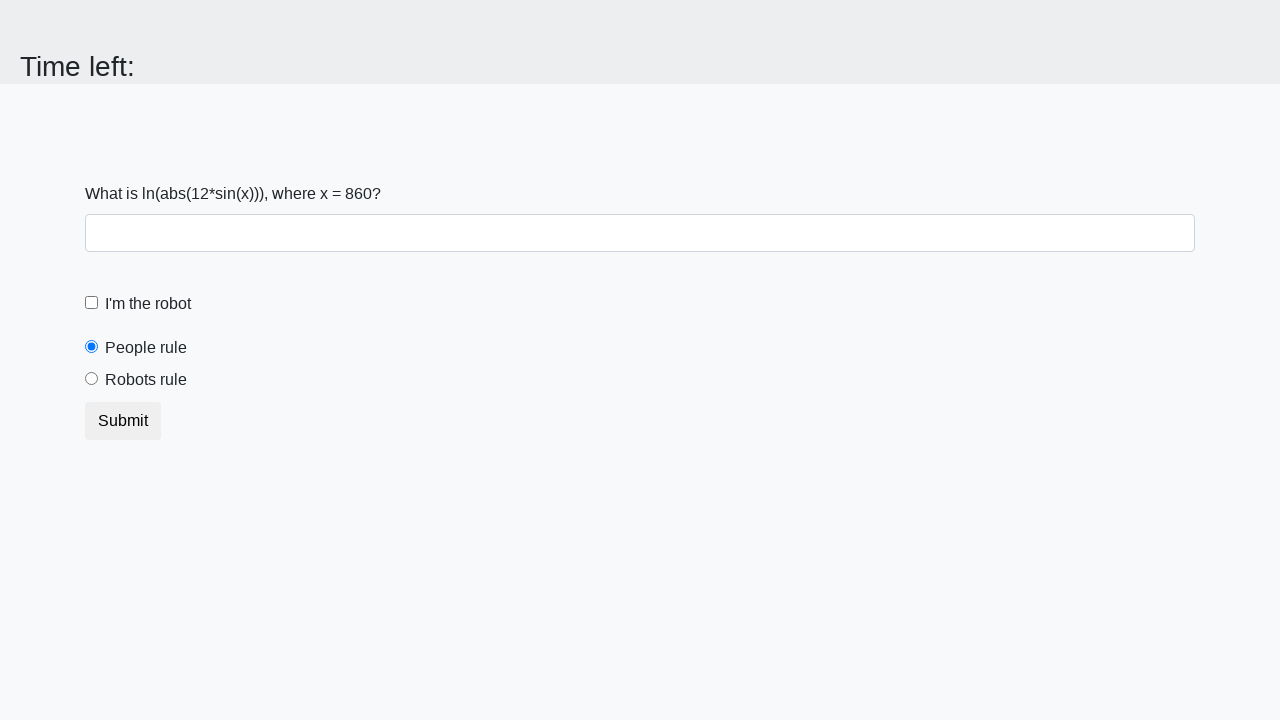

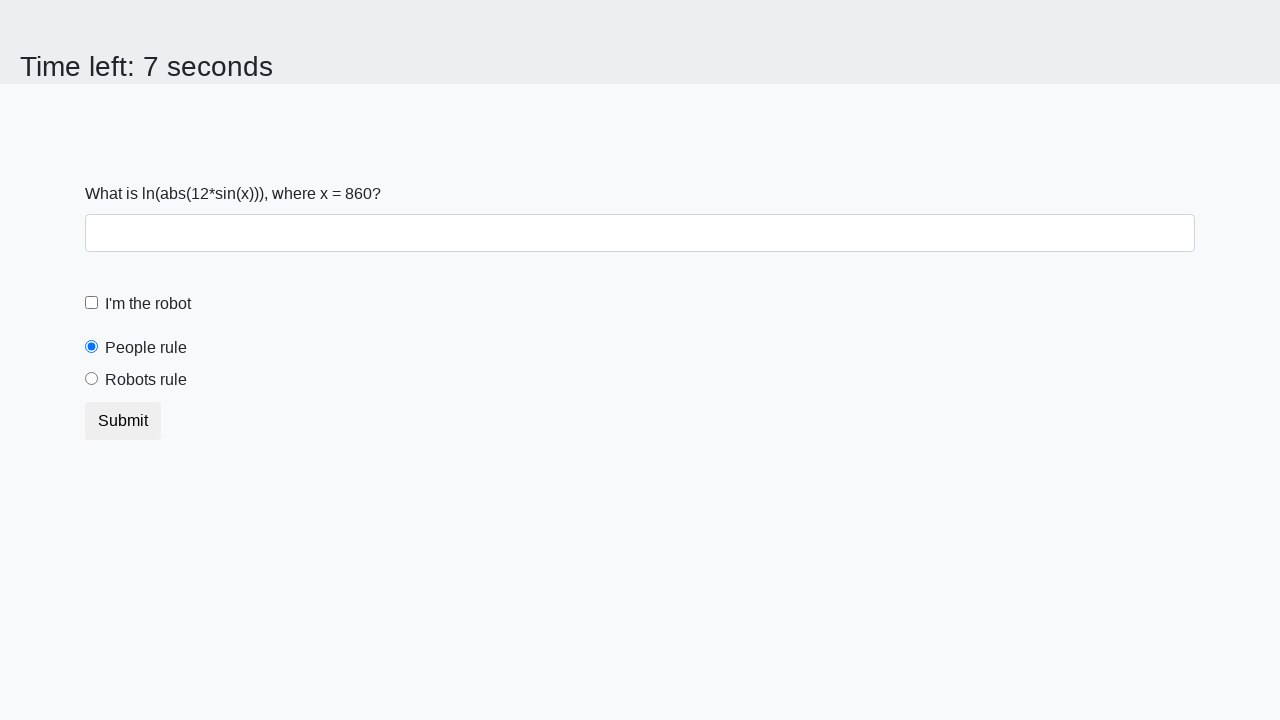